Tests the product review submission functionality by navigating to a product, clicking on the Reviews tab, selecting a star rating, and submitting a review with name and email

Starting URL: https://practice.automationtesting.in/

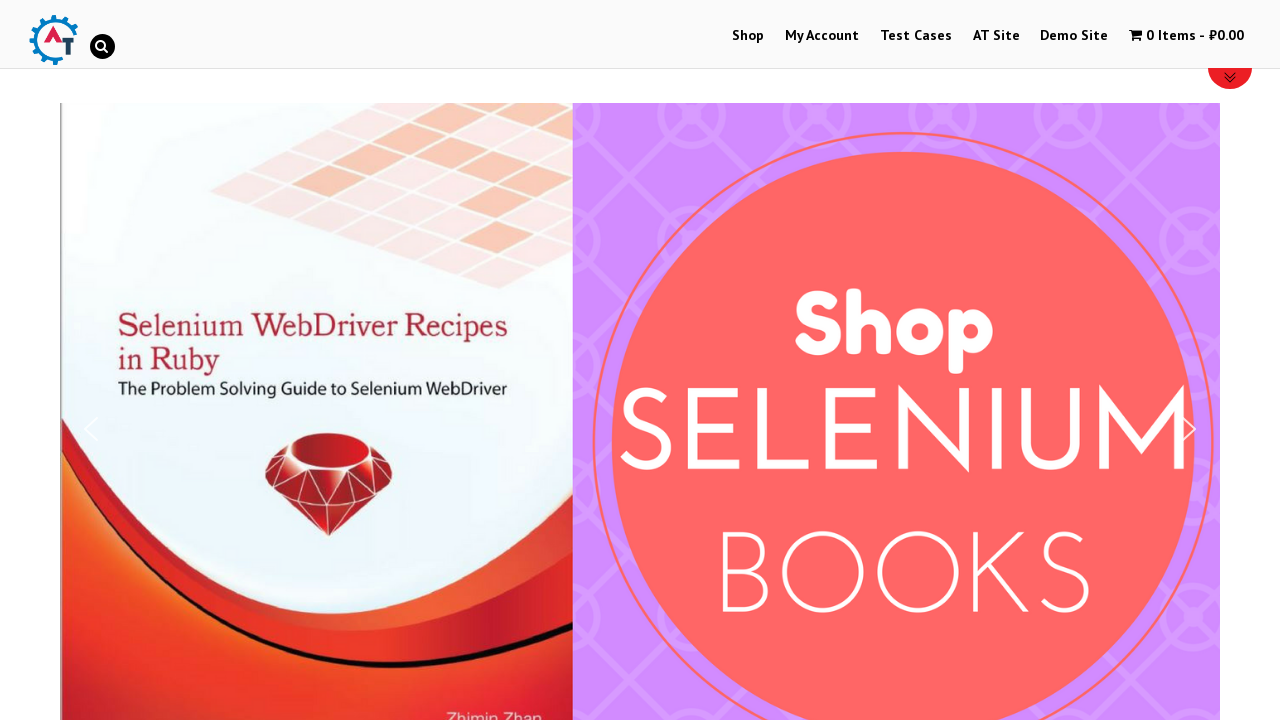

Scrolled down 600px to view available products
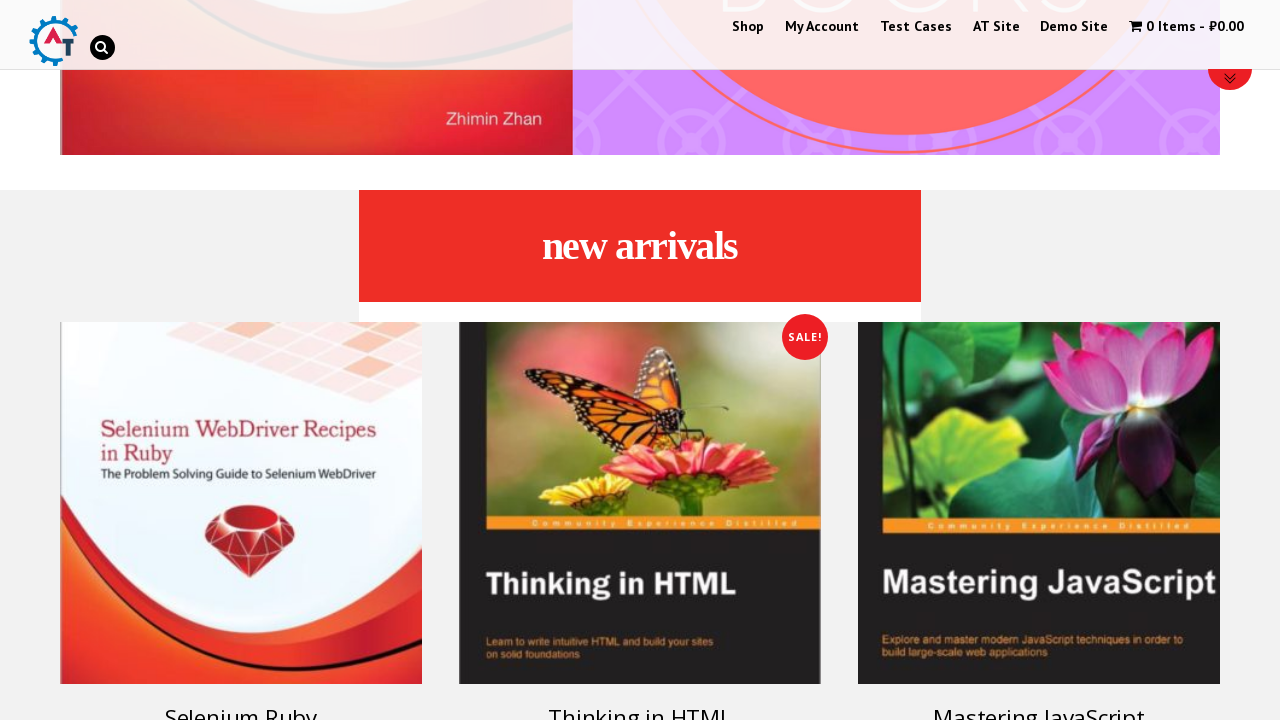

Clicked on Selenium Ruby product at (241, 702) on .post-160 h3
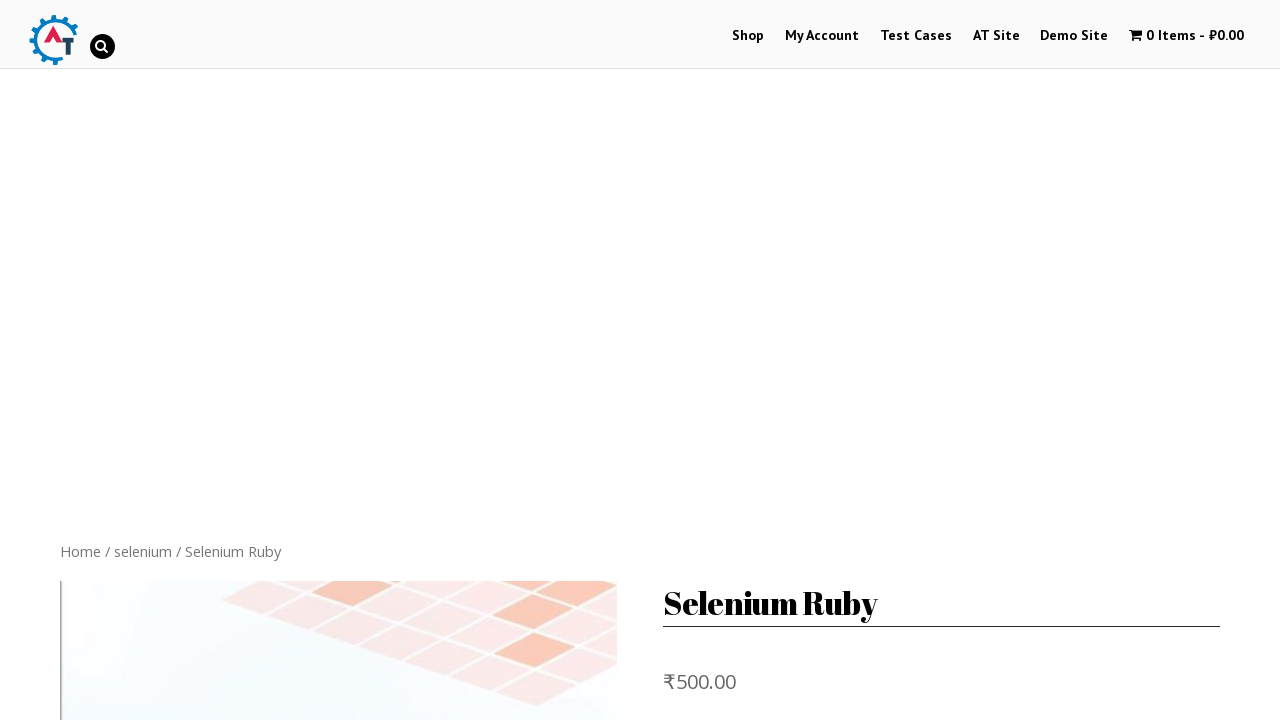

Clicked on Reviews tab at (309, 360) on .reviews_tab
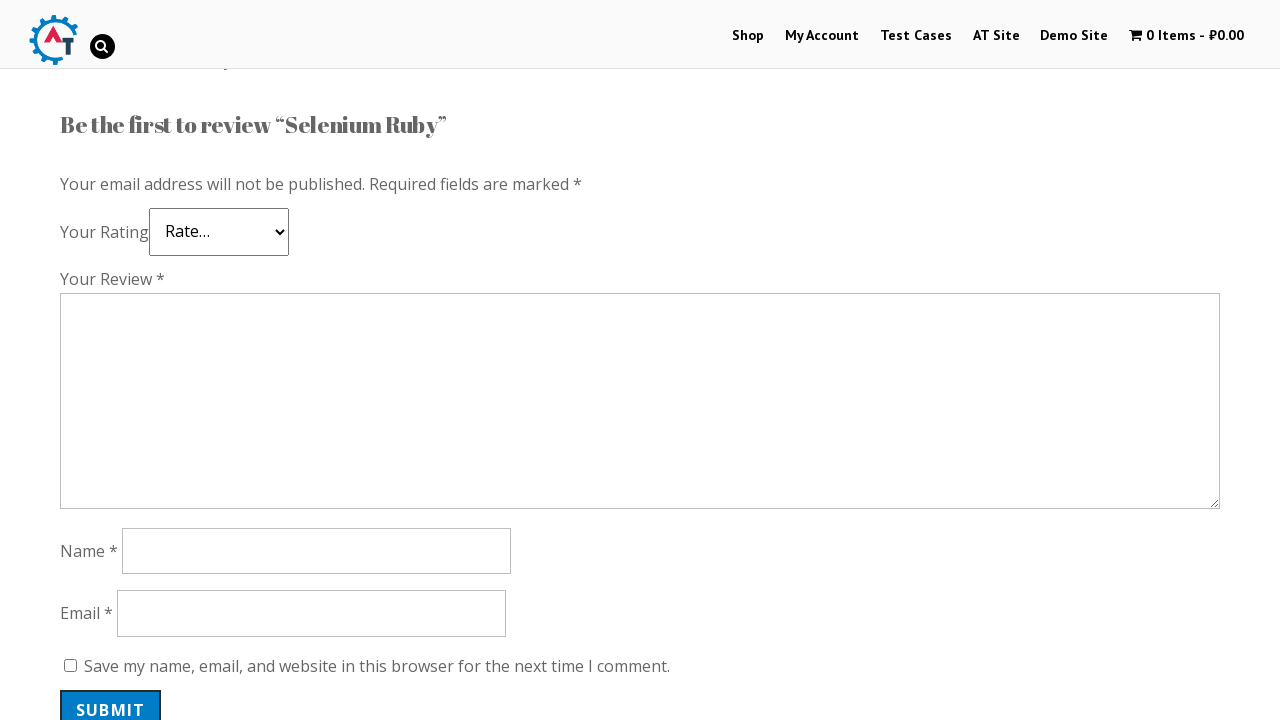

Scrolled down 300px to view review form
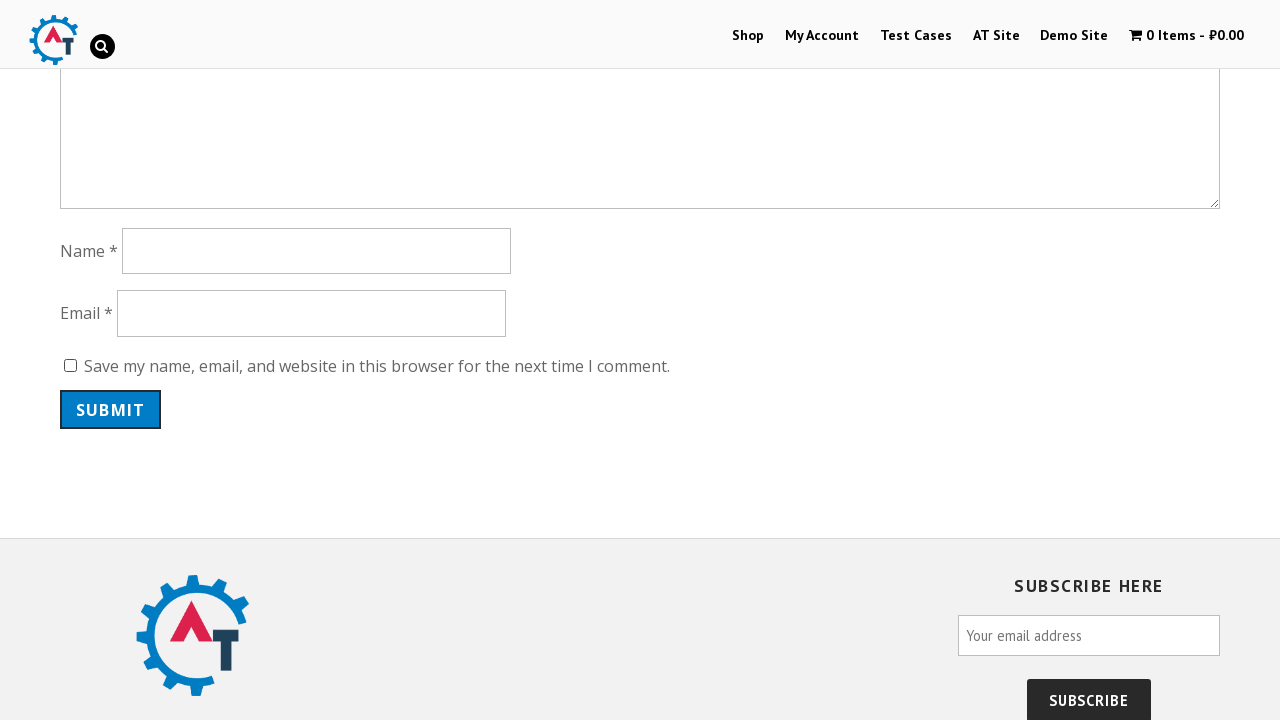

Selected 5-star rating at (132, 244) on .star-5
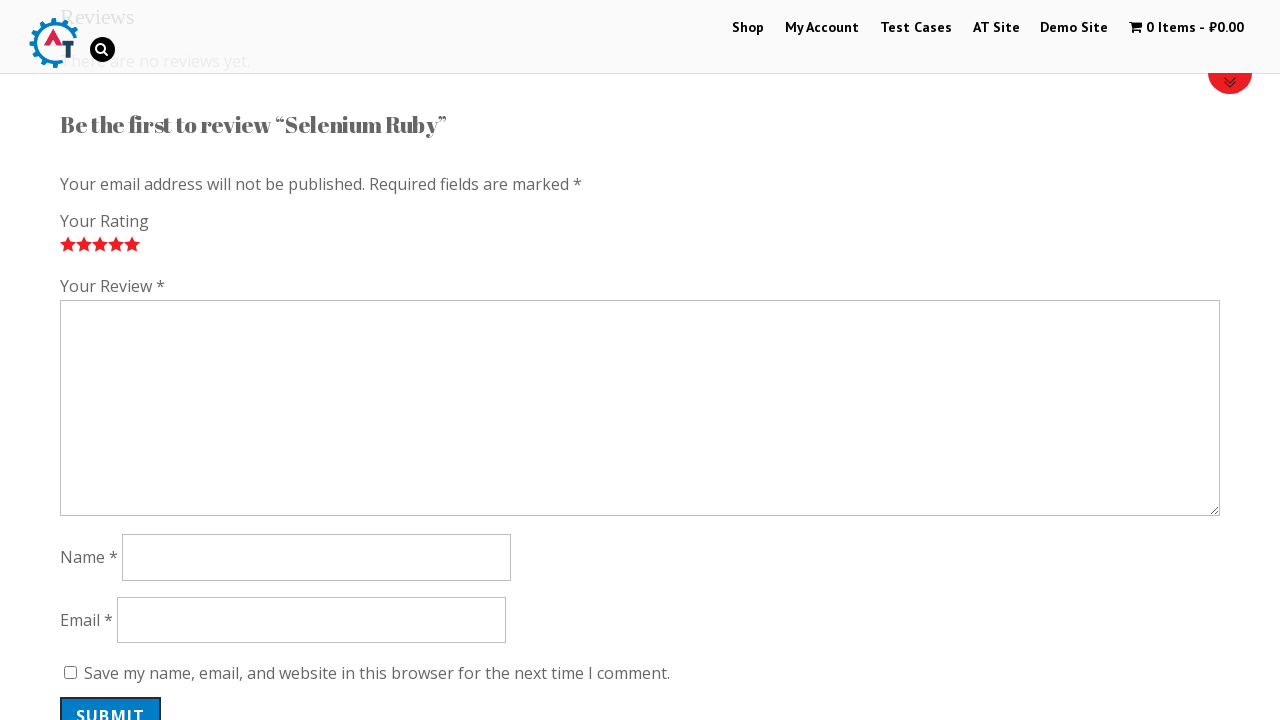

Filled review comment with 'Nice book!' on #comment
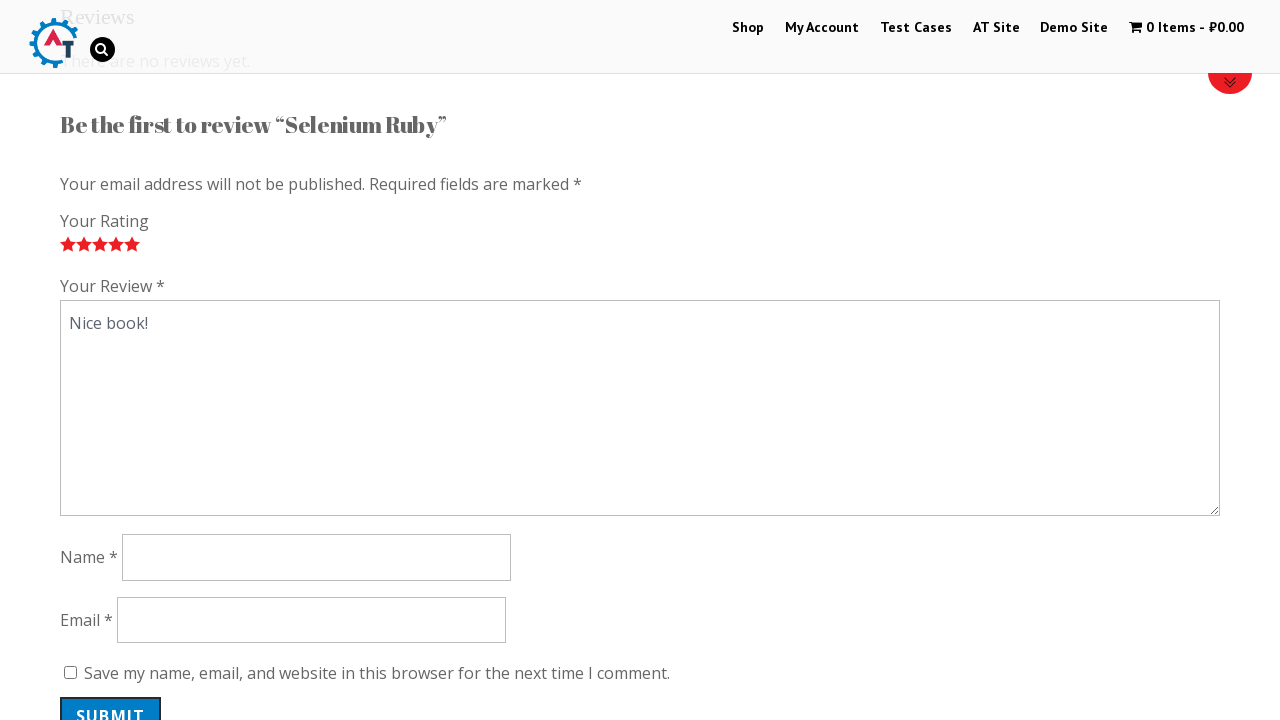

Filled author name with 'TestReviewer' on #author
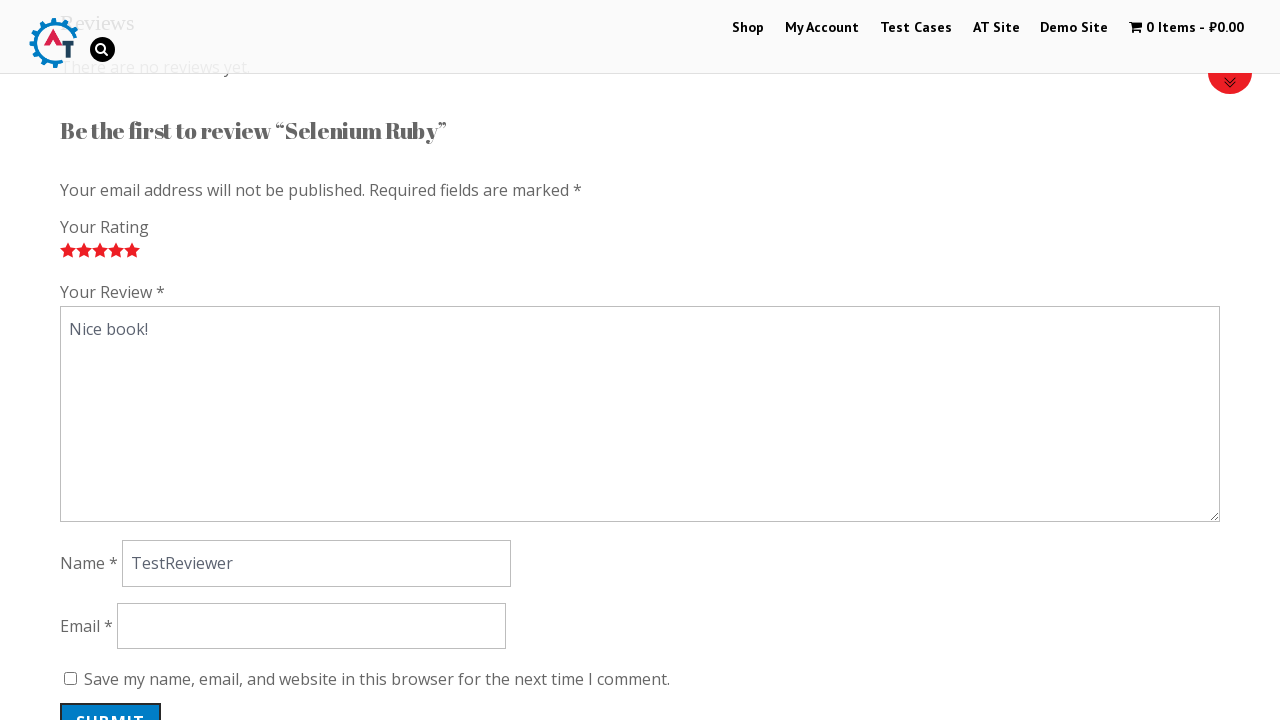

Filled email with 'reviewer2024@example.com' on #email
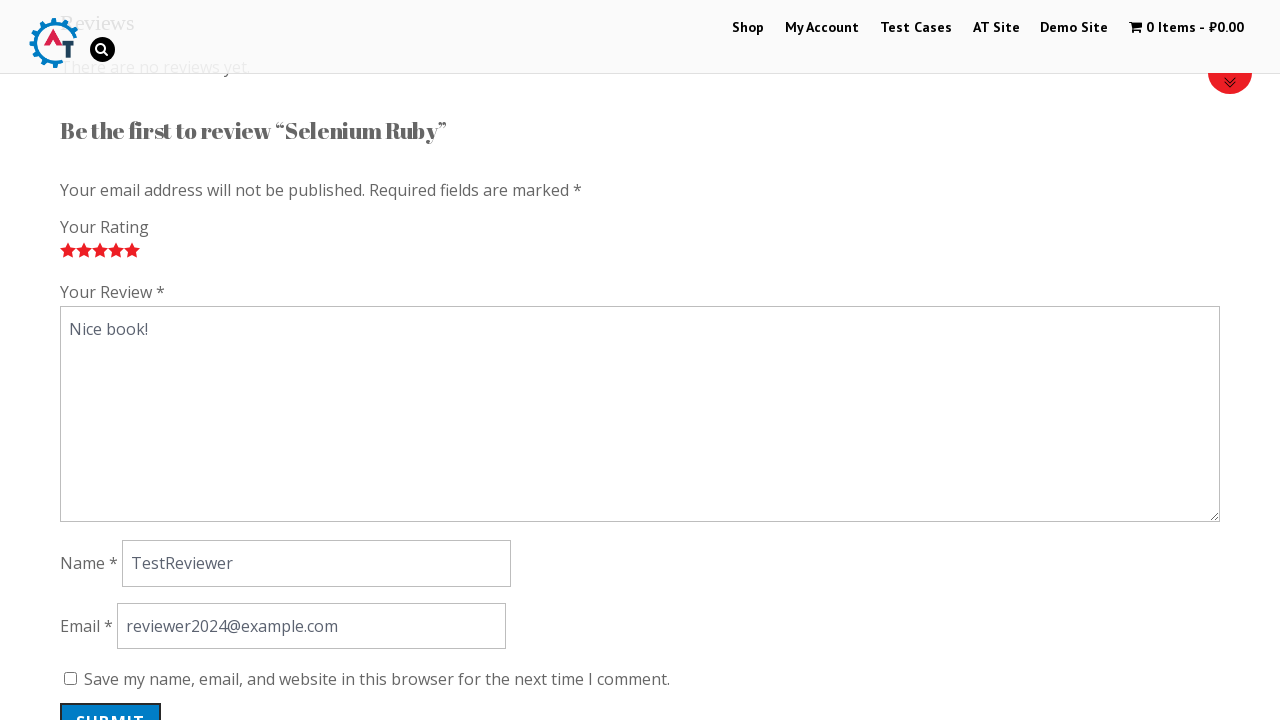

Clicked submit button to submit the review at (111, 700) on .submit
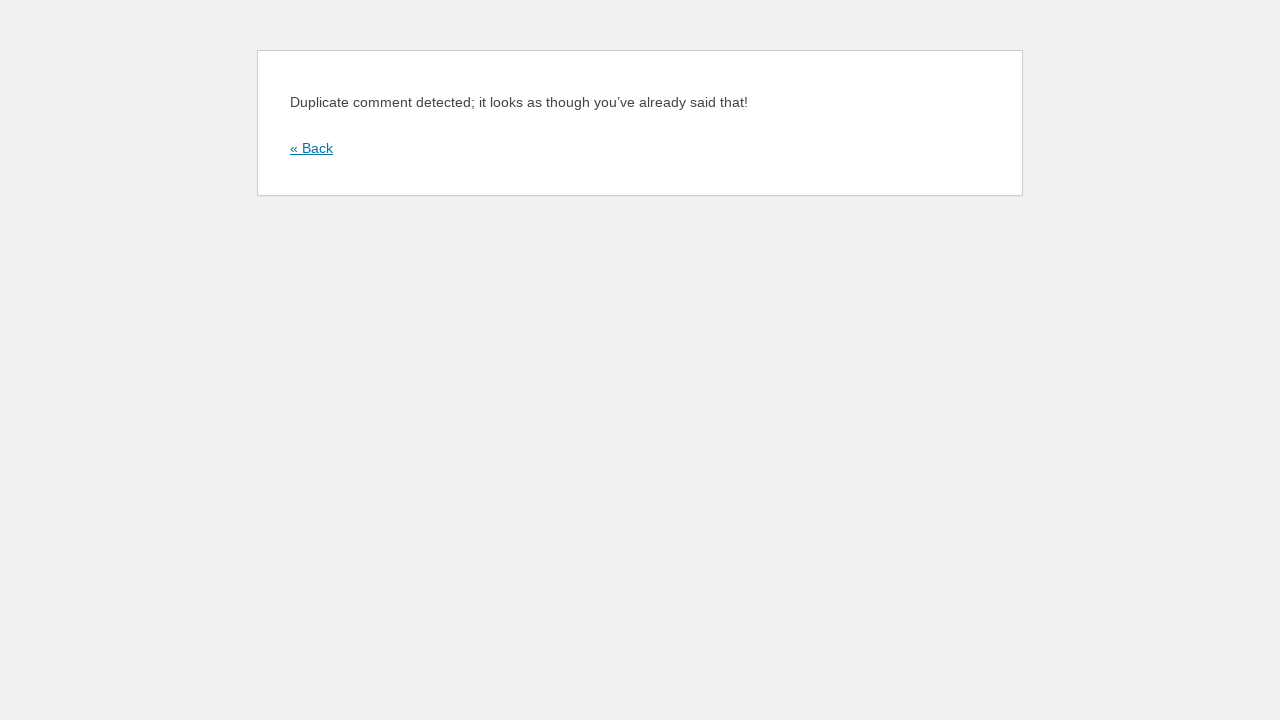

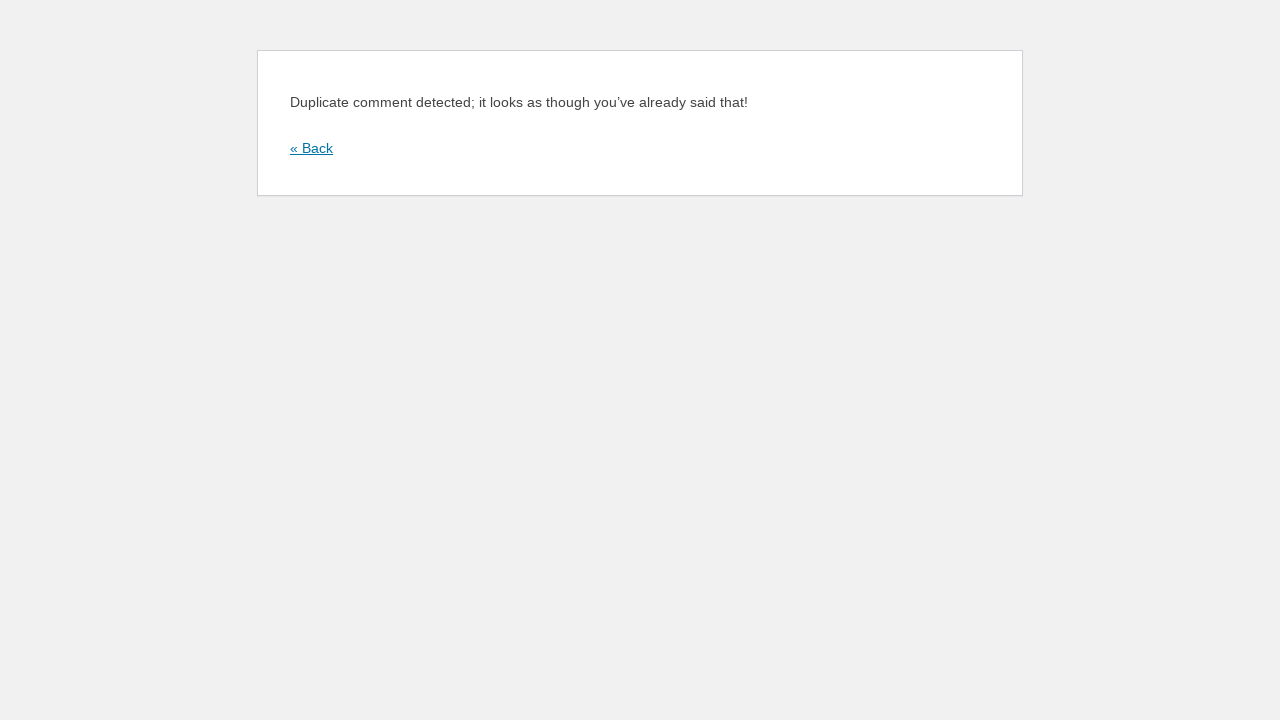